Tests JavaScript prompt functionality in W3Schools try-it editor by switching to iframe, triggering a prompt, entering text, and verifying the output

Starting URL: https://www.w3schools.com/js/tryit.asp?filename=tryjs_prompt

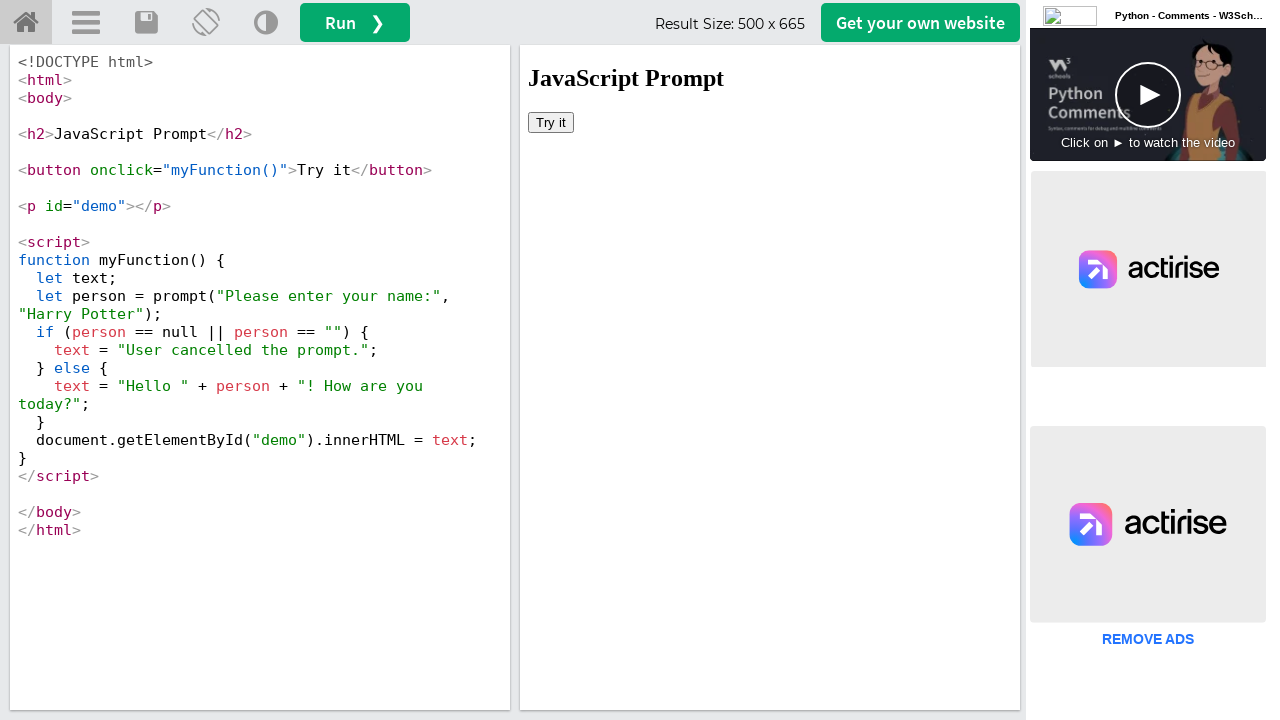

Located iframe with id 'iframeResult' containing the demo
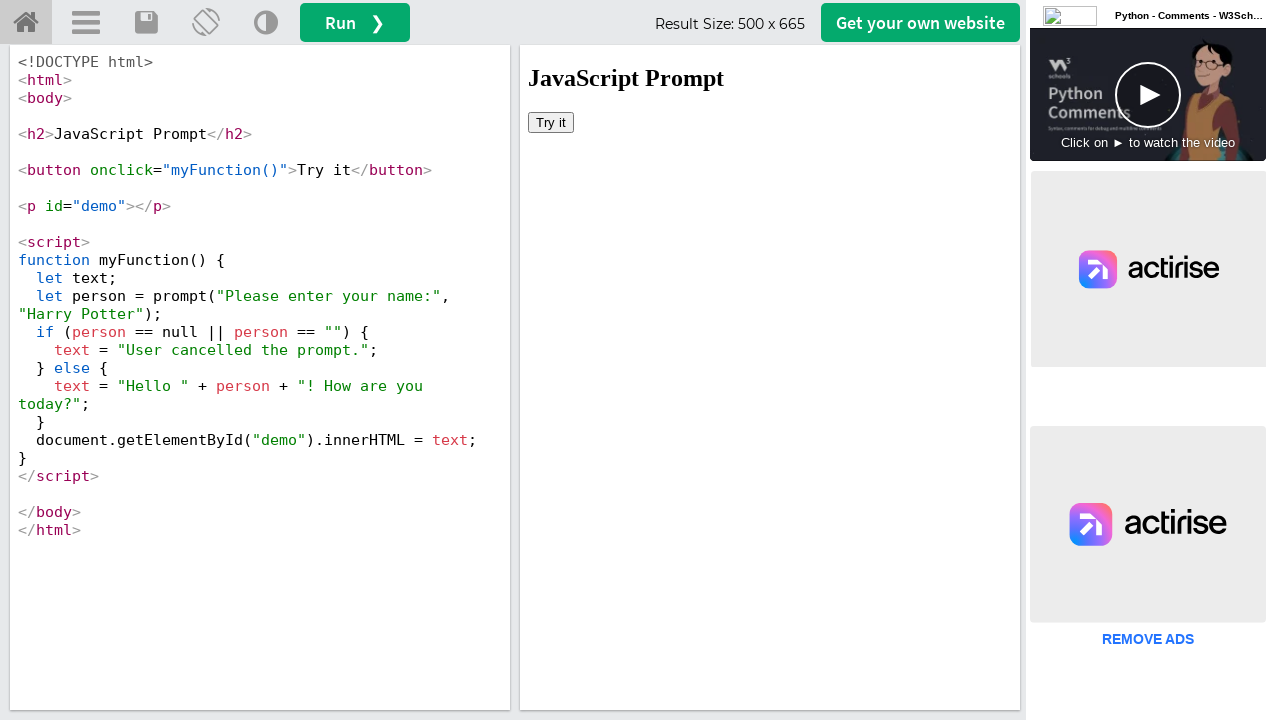

Clicked 'Try it' button to trigger JavaScript prompt at (551, 122) on #iframeResult >> internal:control=enter-frame >> button:has-text('Try it')
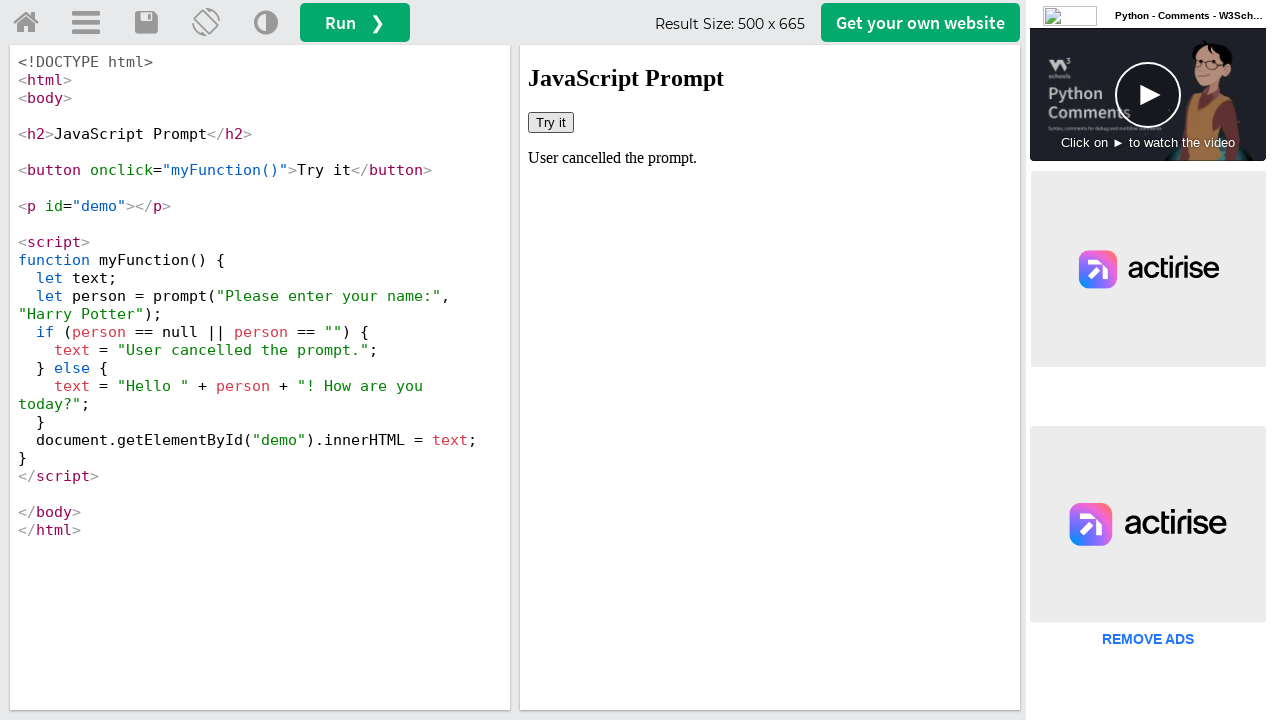

Set up dialog handler to accept prompt with text 'TestUser123'
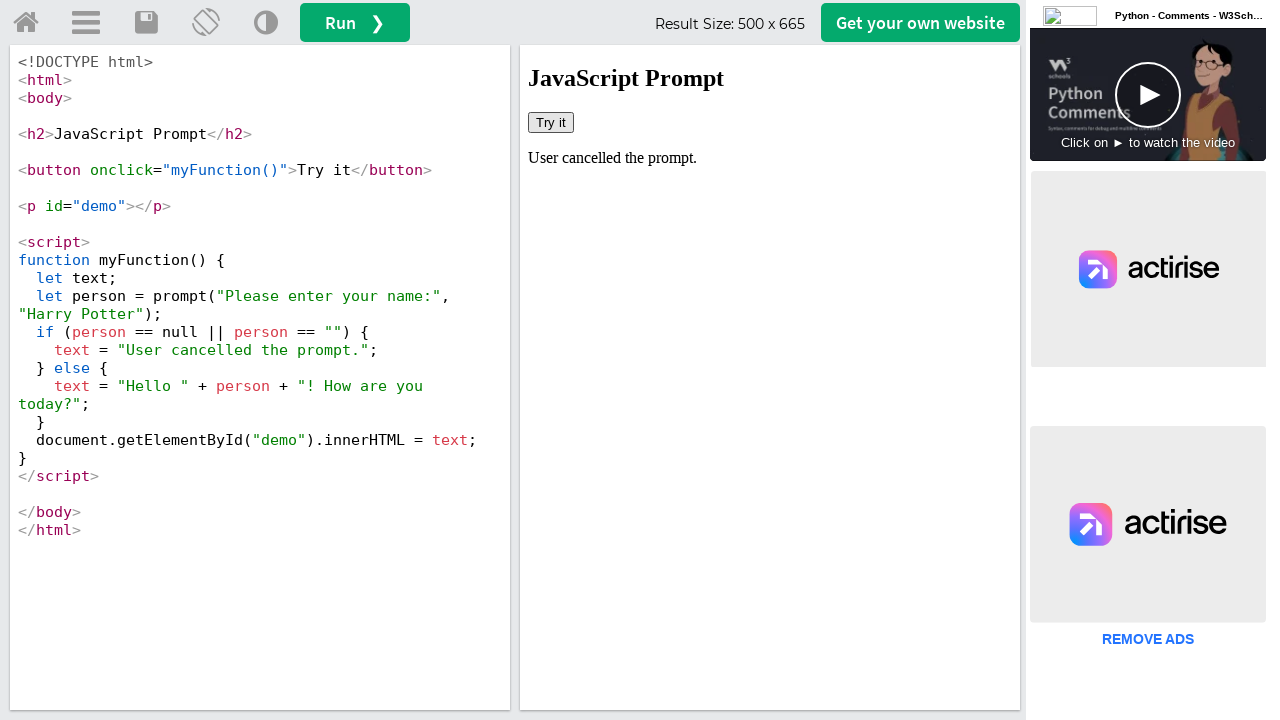

Waited for output element with id 'demo' to be visible
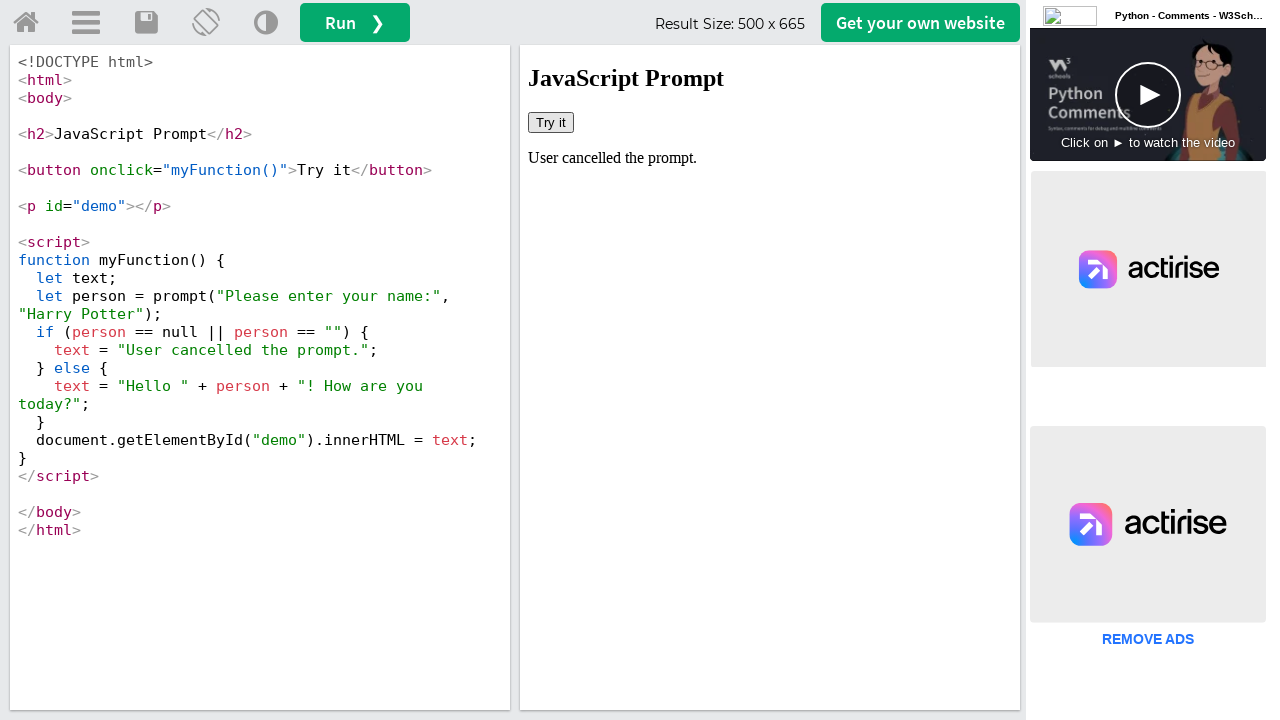

Retrieved text content from output element
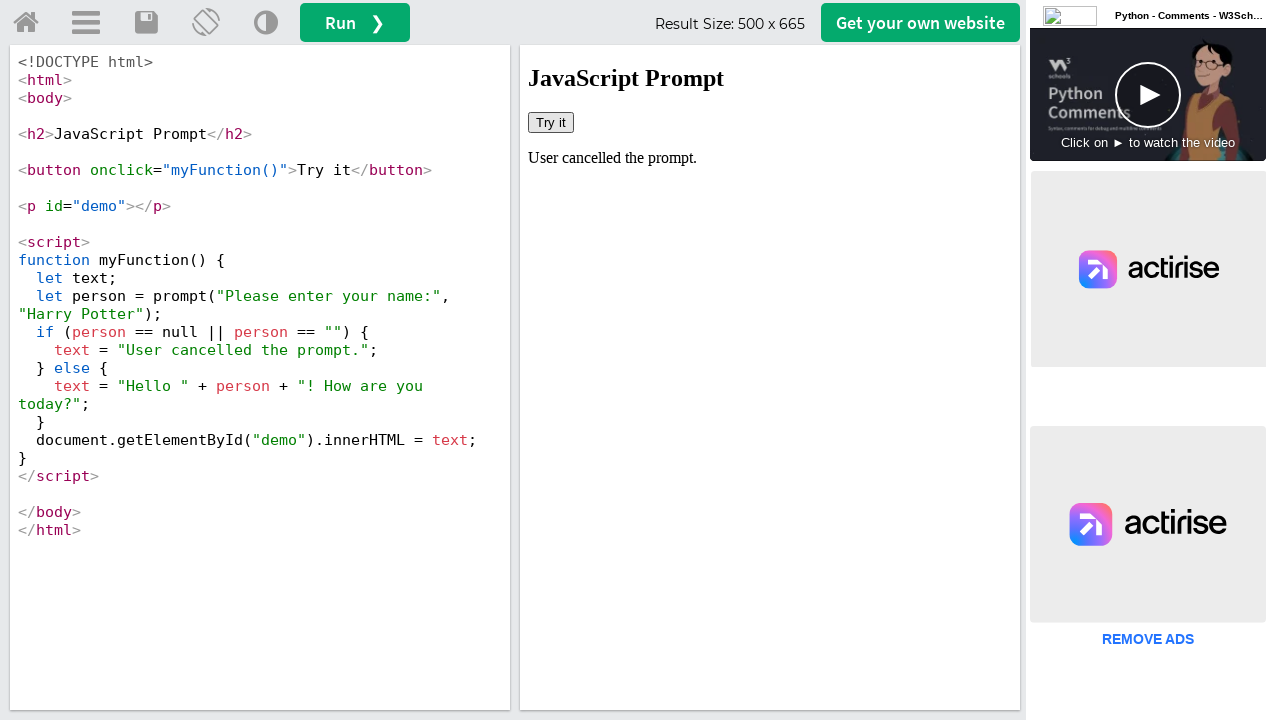

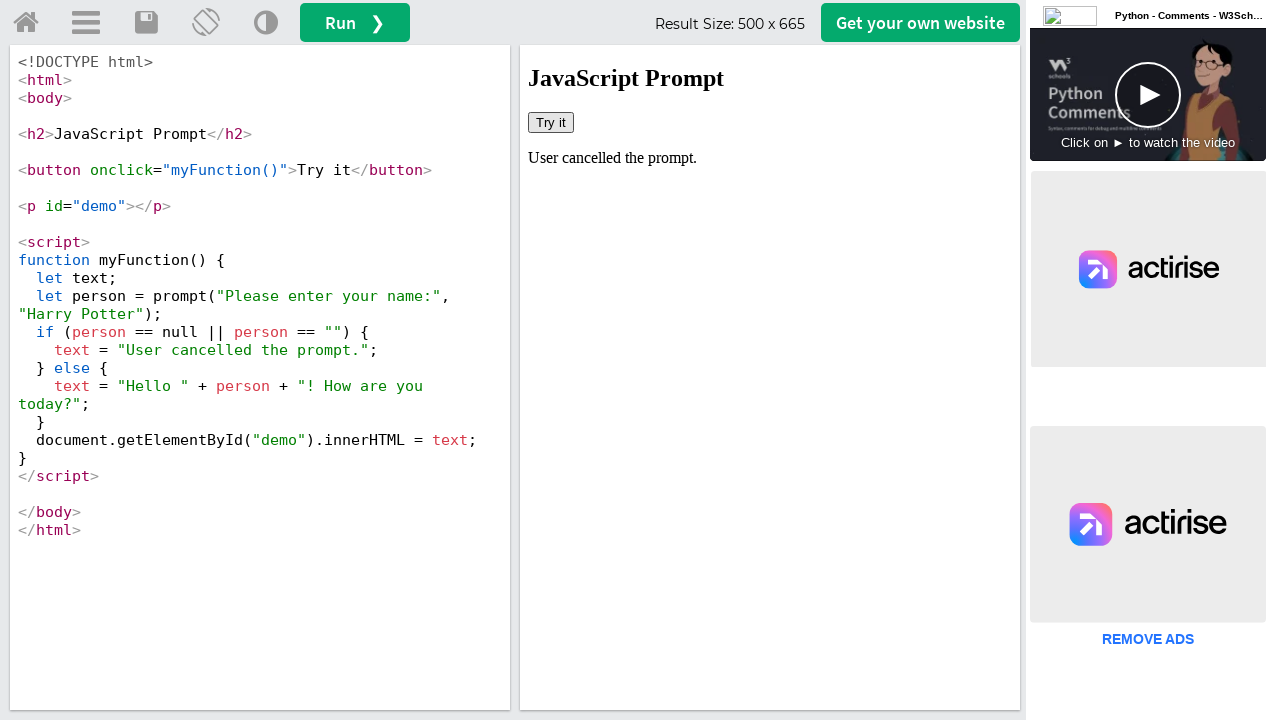